Tests JavaScript prompt popup interaction by switching to an iframe, triggering a prompt, entering text, and accepting it

Starting URL: https://www.w3schools.com/js/tryit.asp?filename=tryjs_prompt

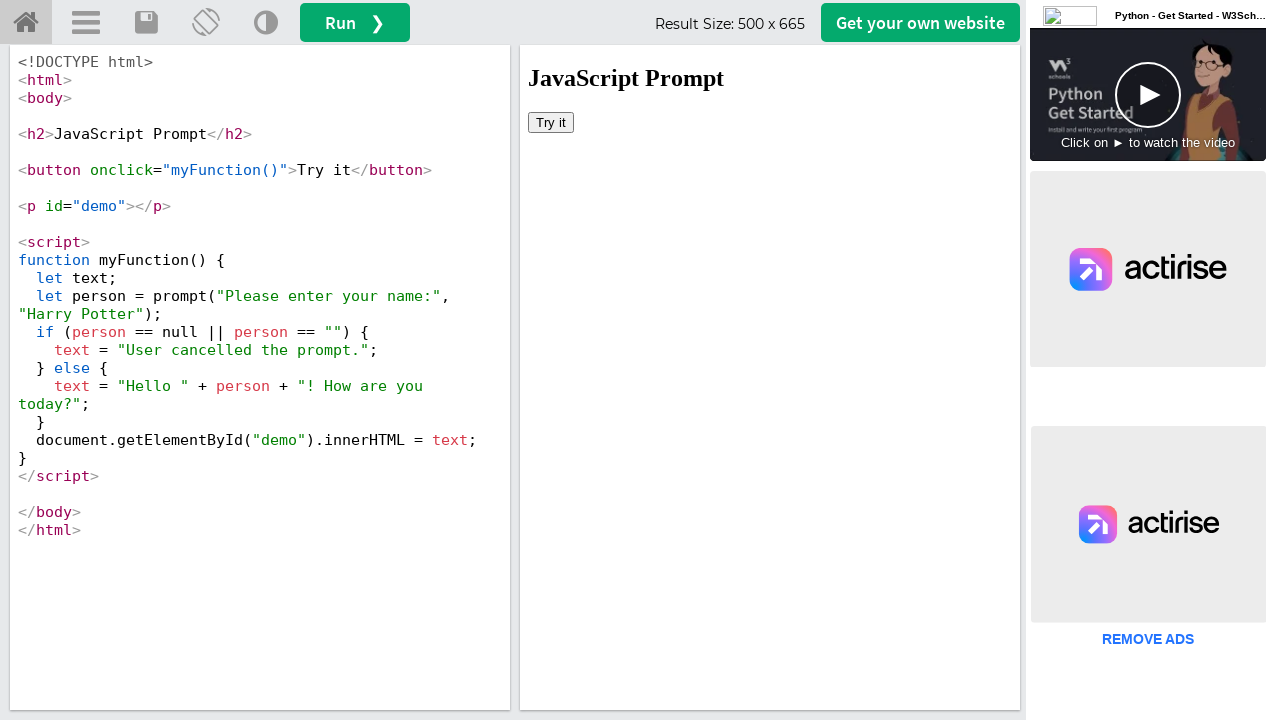

Located iframe containing the demo
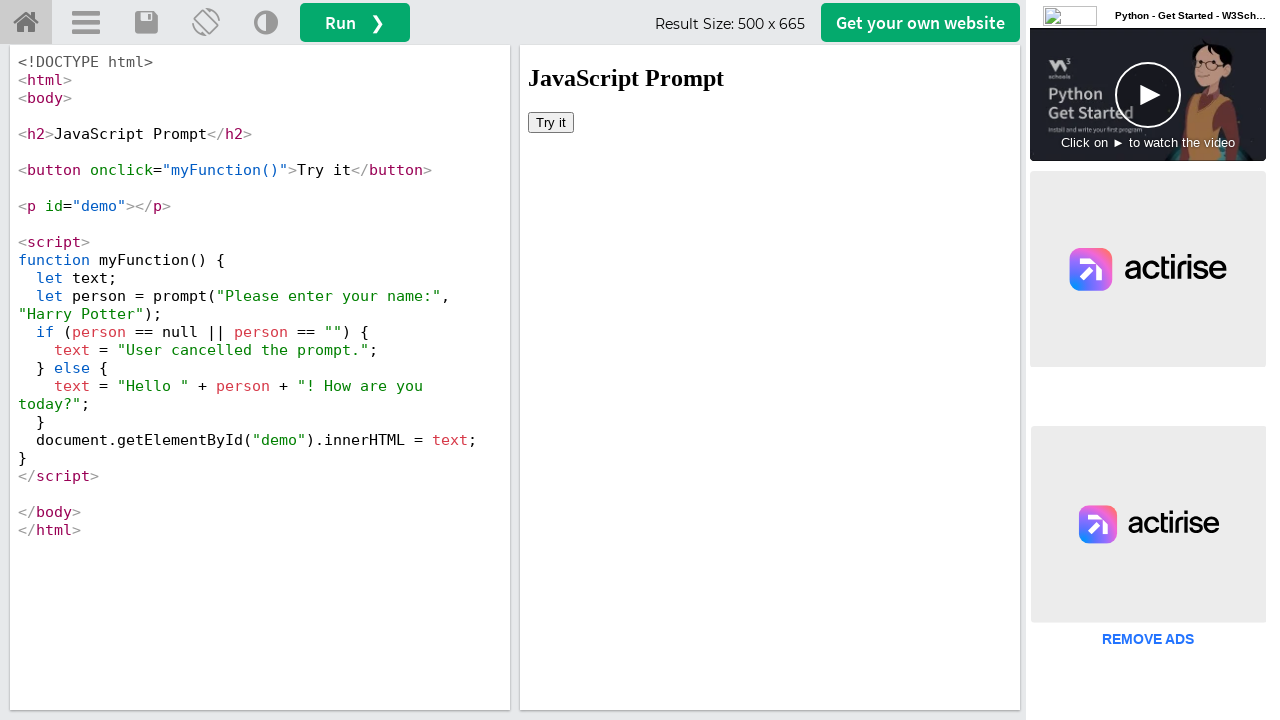

Clicked 'Try it' button to trigger prompt at (551, 122) on iframe[name='iframeResult'] >> internal:control=enter-frame >> button:has-text('
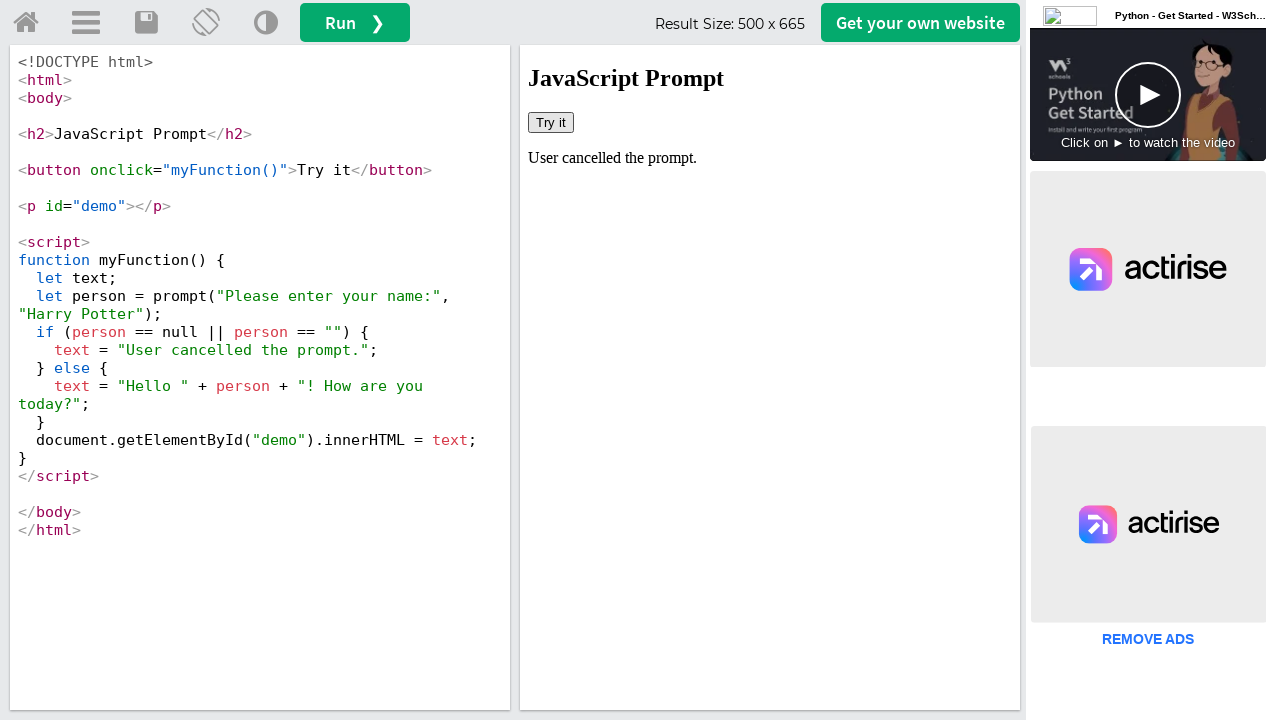

Set up dialog handler to accept prompt with text 'Bubun'
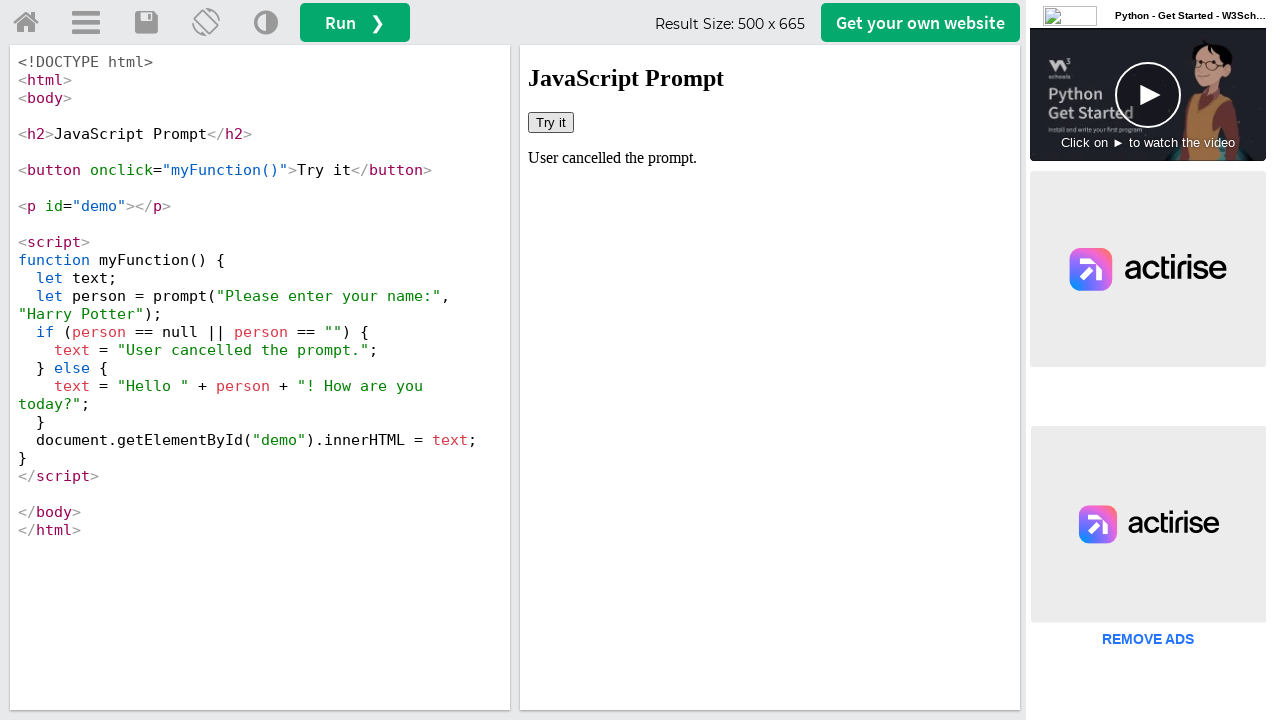

Waited 500ms for dialog to be processed
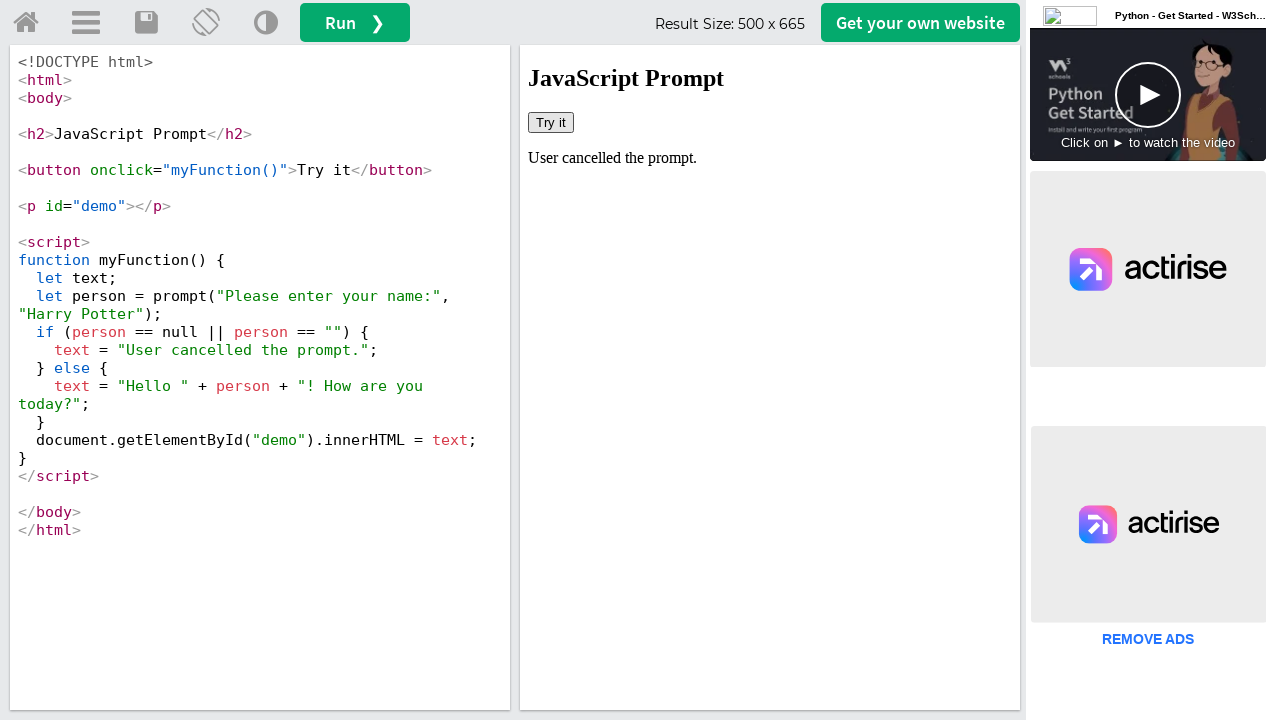

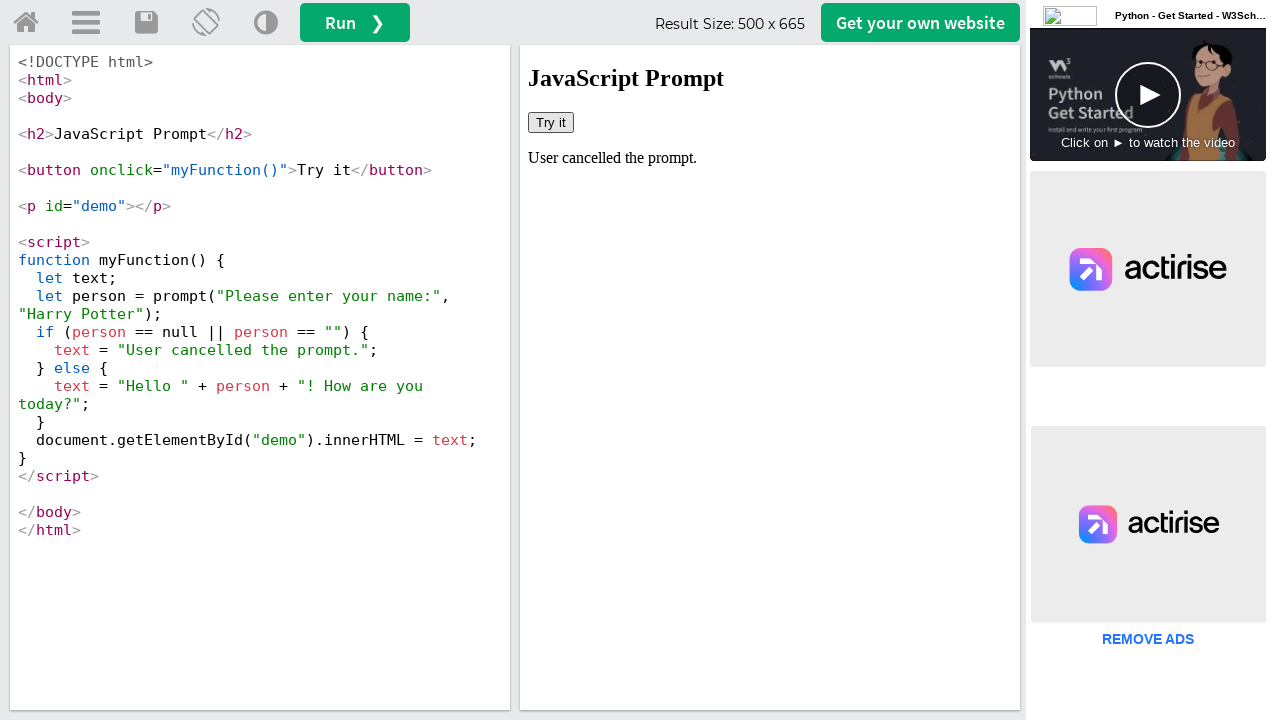